Tests JavaScript alert handling by clicking a confirmation alert button and interacting with the alert dialog (accepting, dismissing, and sending keys)

Starting URL: http://www.tizag.com/javascriptT/javascriptalert.php

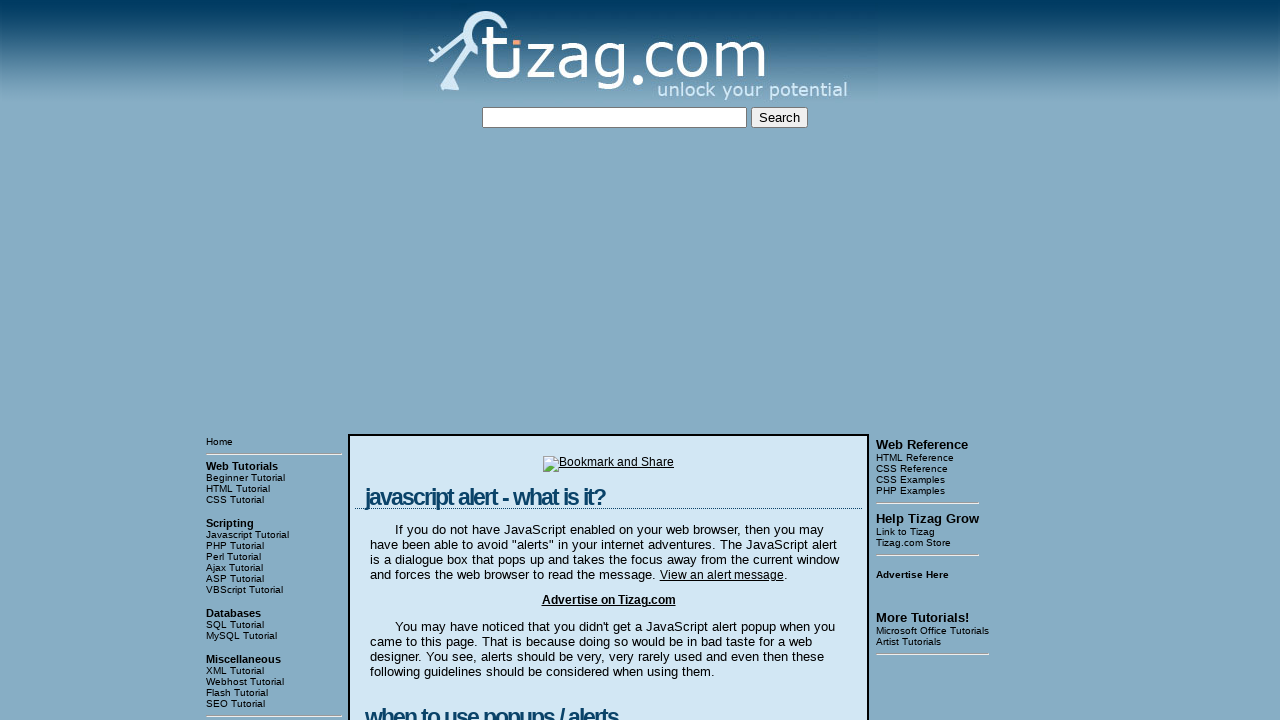

Clicked the Confirmation Alert button at (428, 361) on input[value='Confirmation Alert']
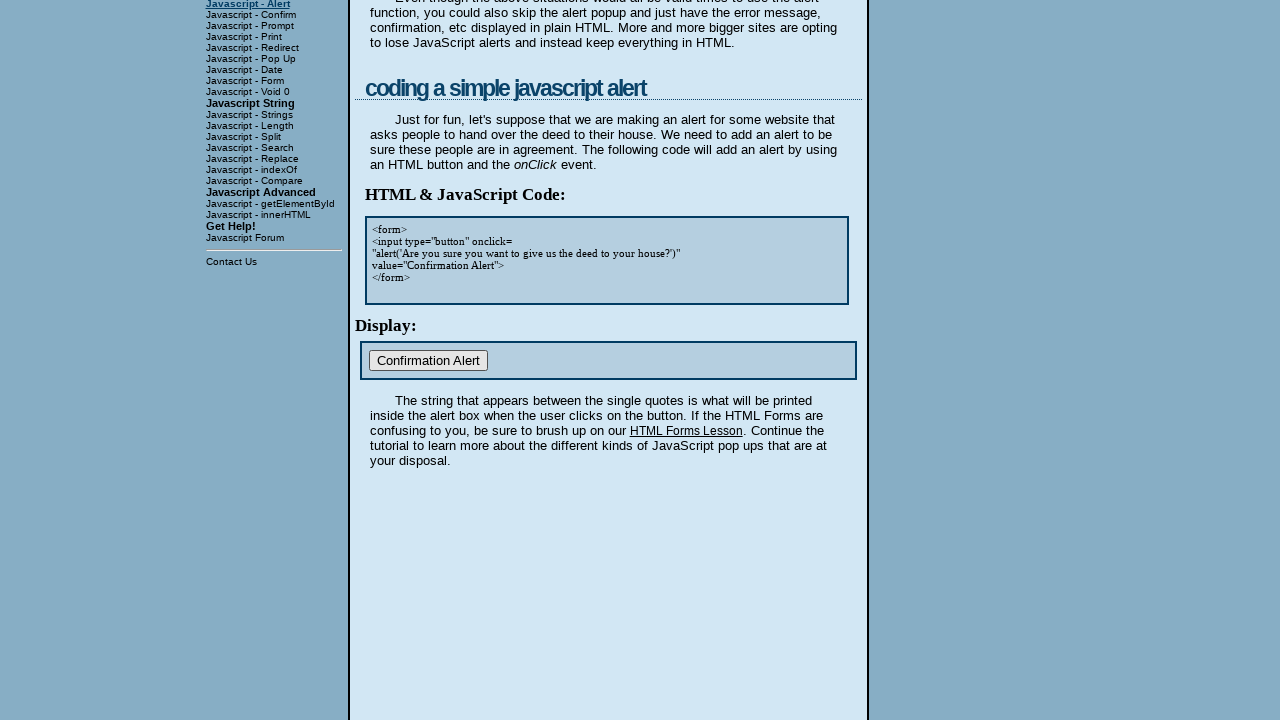

Set up dialog handler to accept alerts
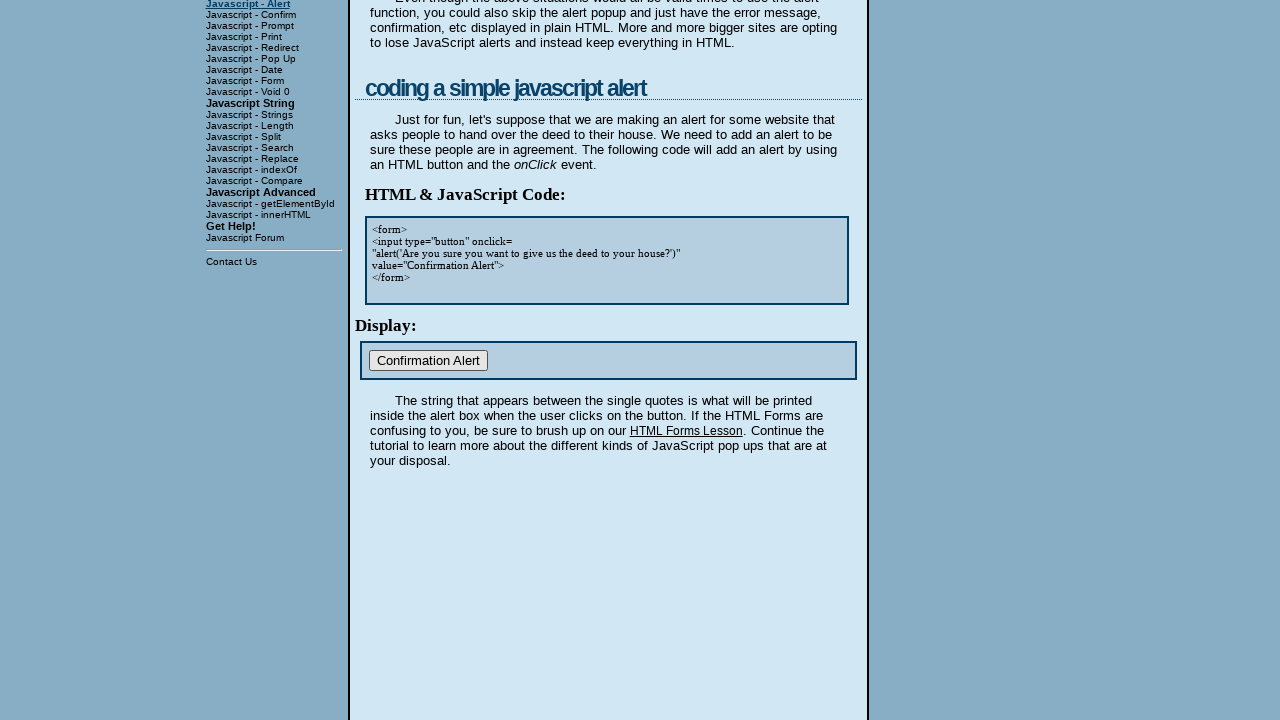

Clicked the Confirmation Alert button again at (428, 361) on input[value='Confirmation Alert']
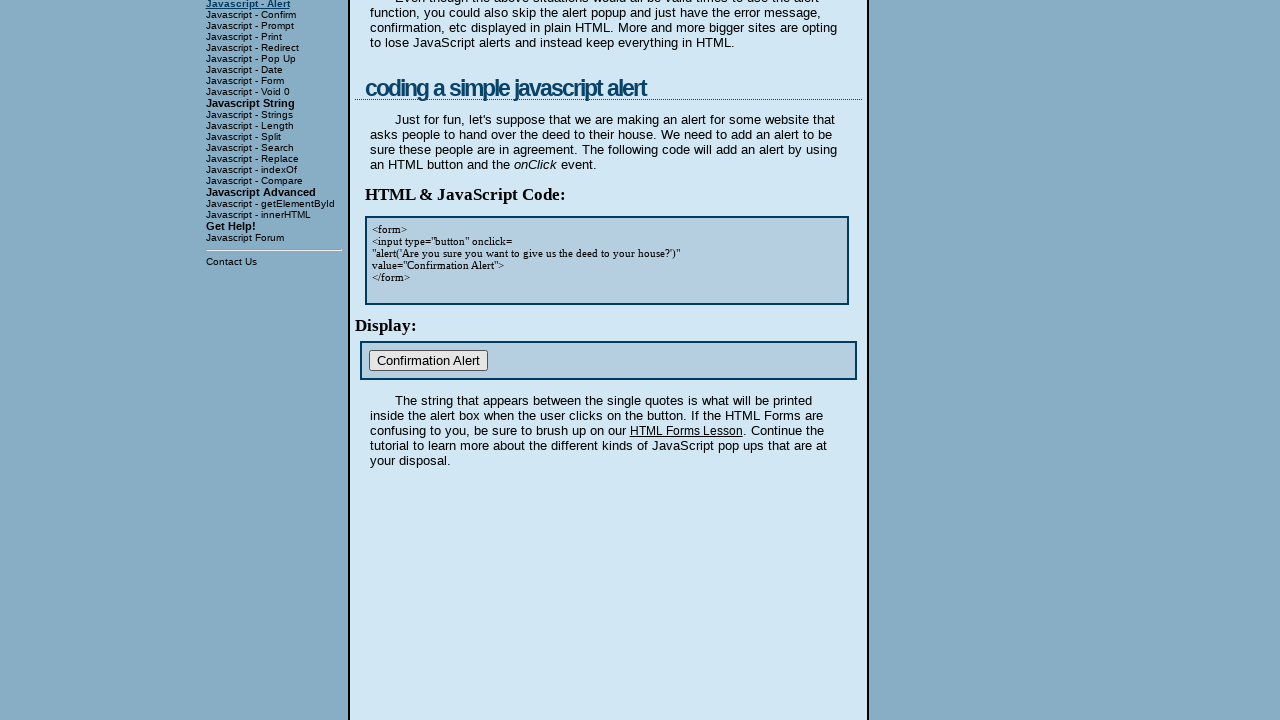

Set up dialog handler to dismiss alerts
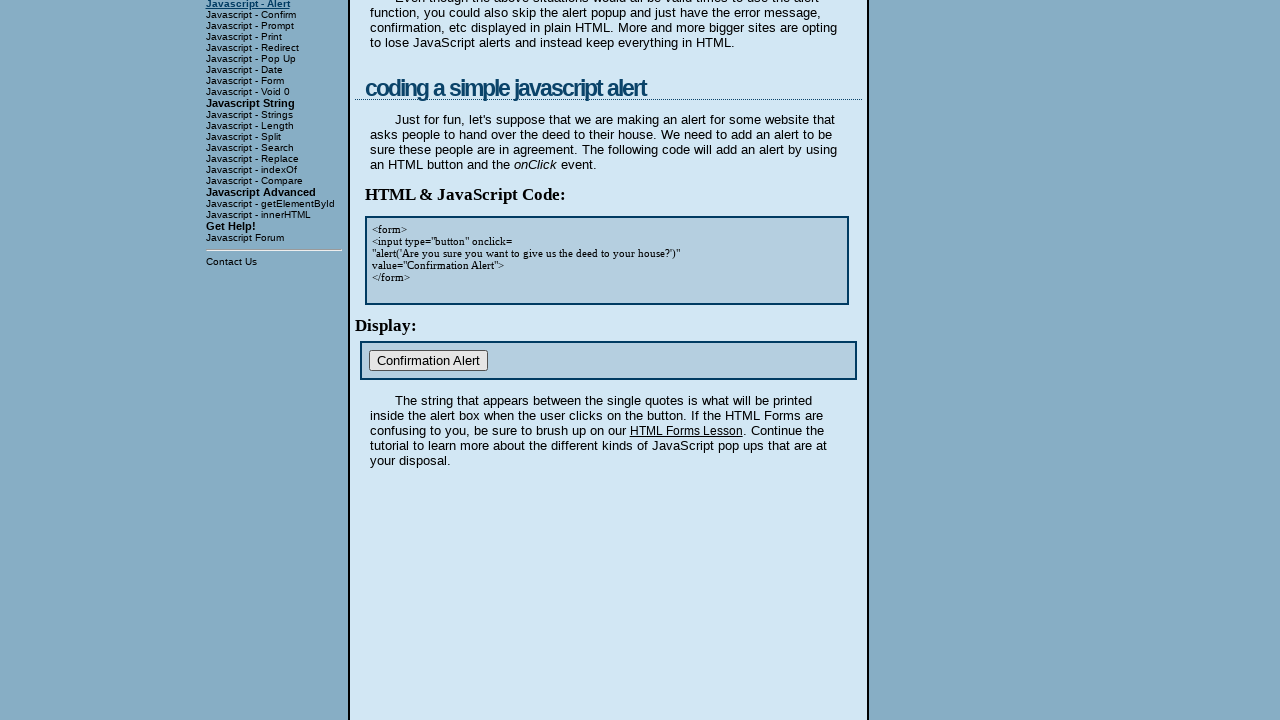

Clicked the Confirmation Alert button to test dialog interaction at (428, 361) on input[value='Confirmation Alert']
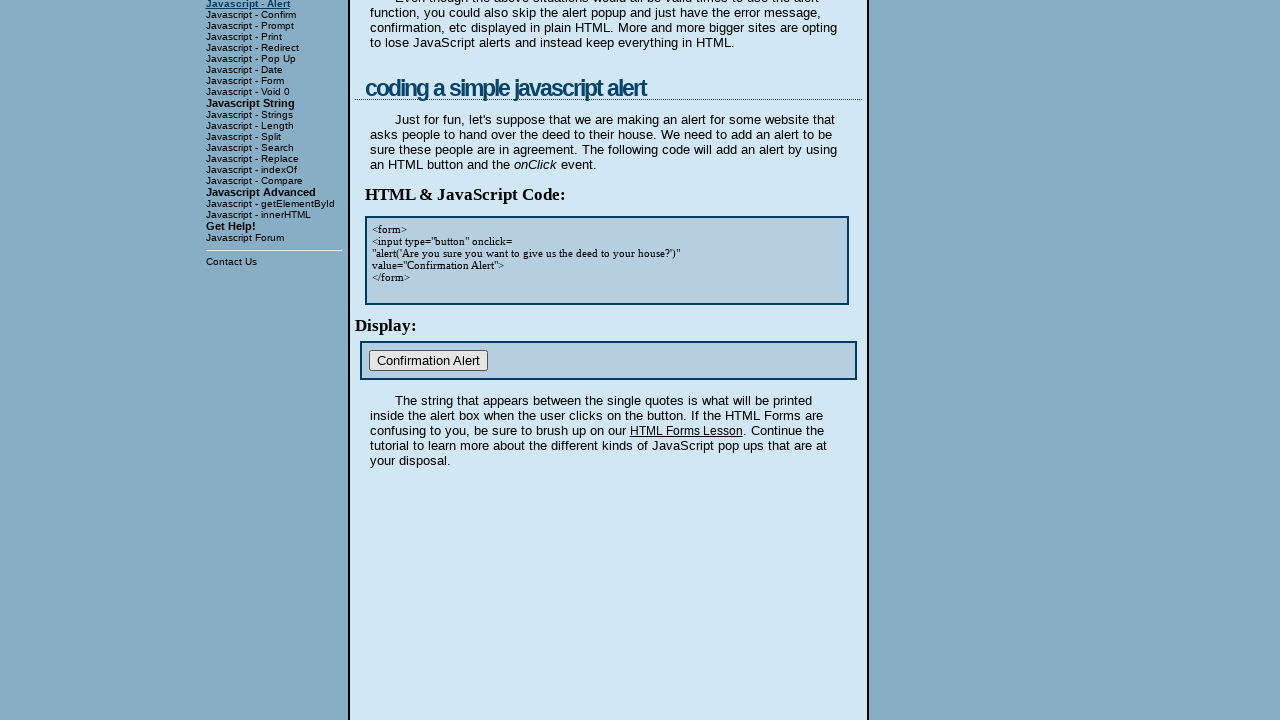

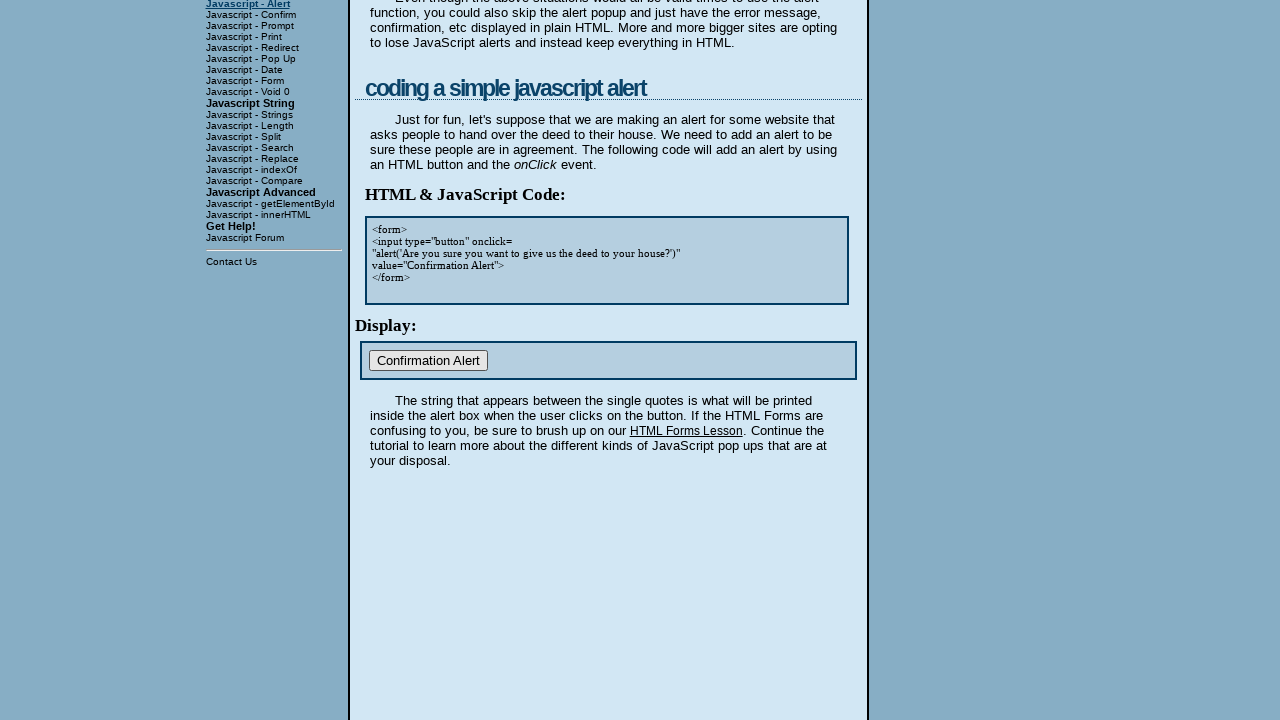